Tests selecting Apple monitor 24 from Monitors category, adding to cart, verifying it appears, and deleting it.

Starting URL: https://www.demoblaze.com/

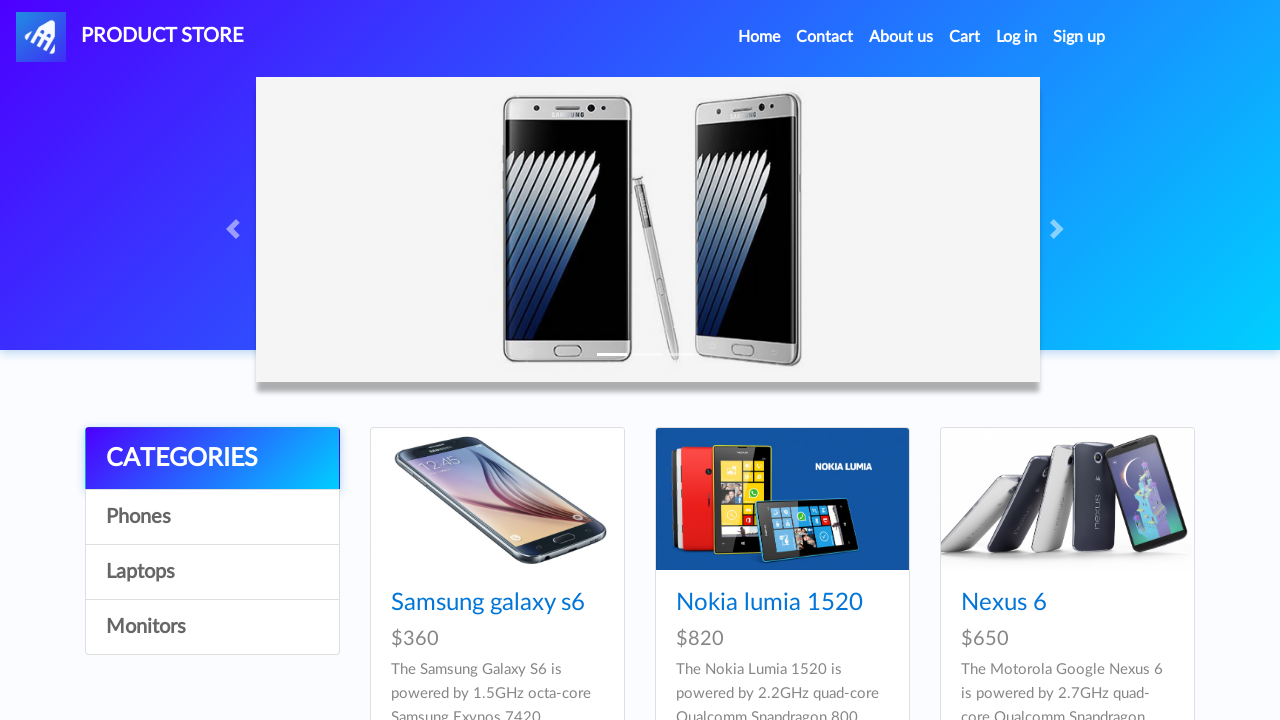

Clicked on Monitors category at (212, 627) on text=Monitors
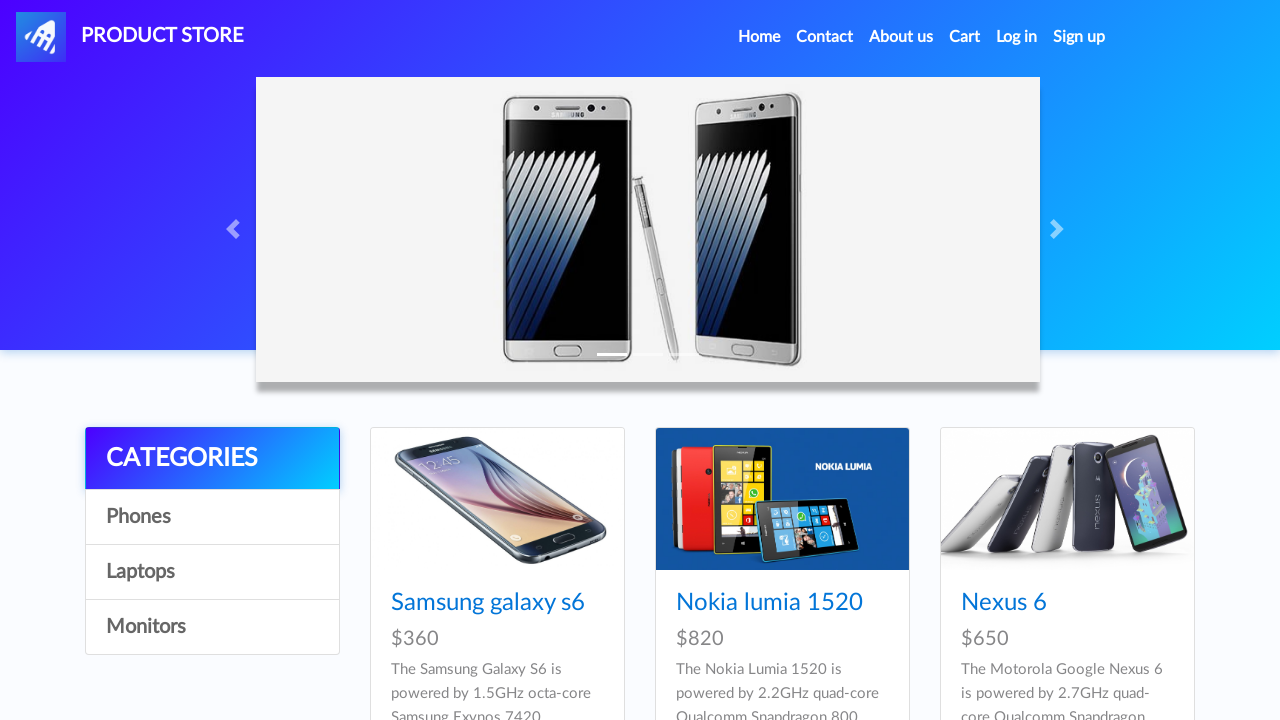

Waited for Monitors category to load
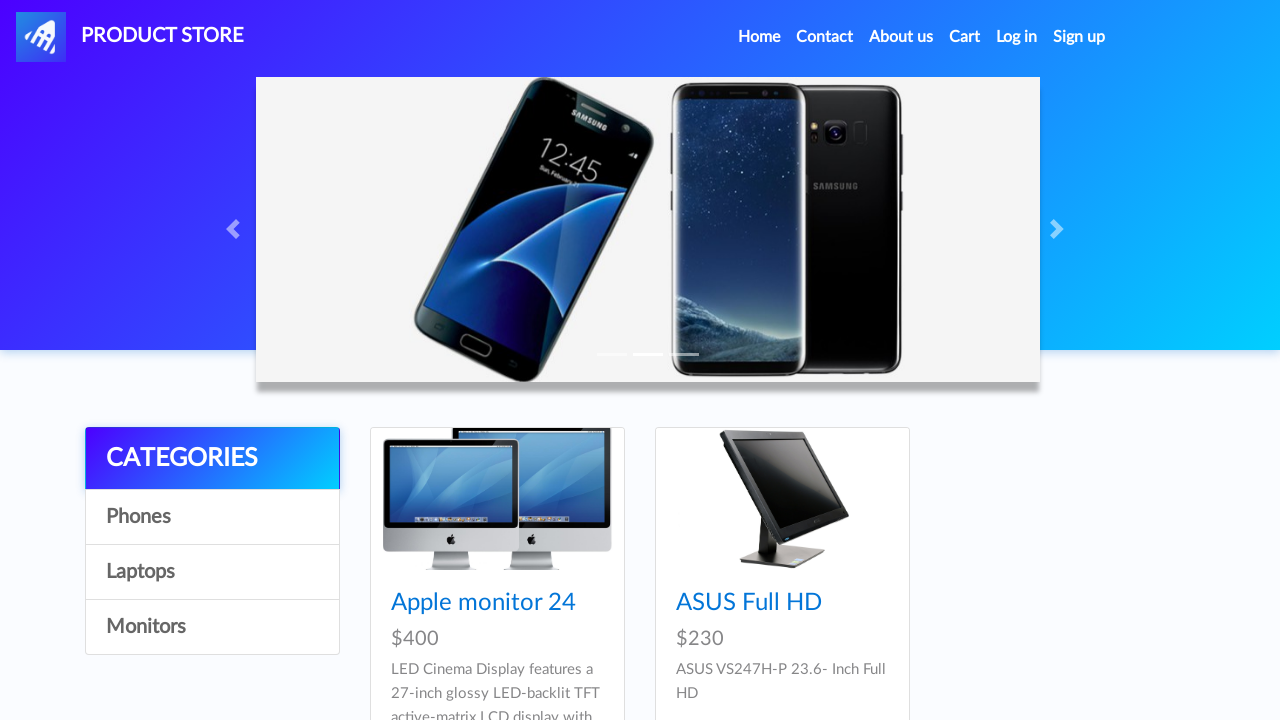

Clicked on Apple monitor 24 product link at (484, 603) on a.hrefch:has-text('Apple monitor 24')
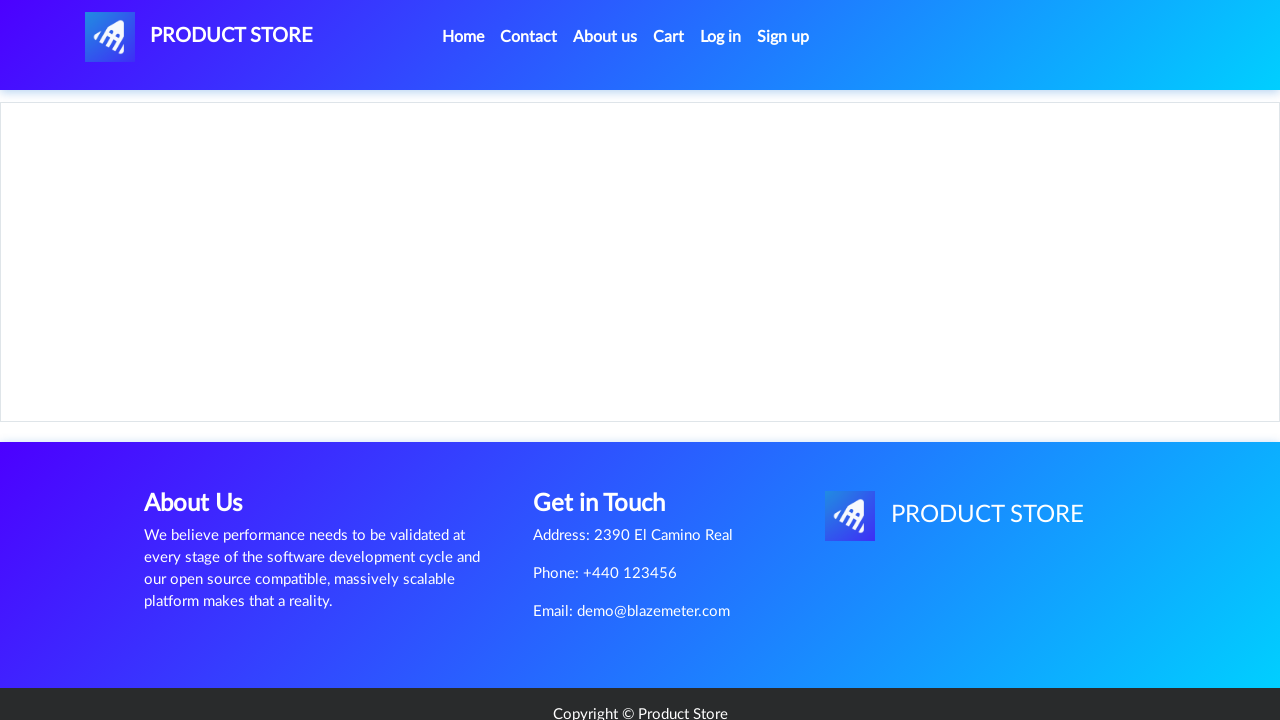

Product page loaded with Apple monitor 24 details
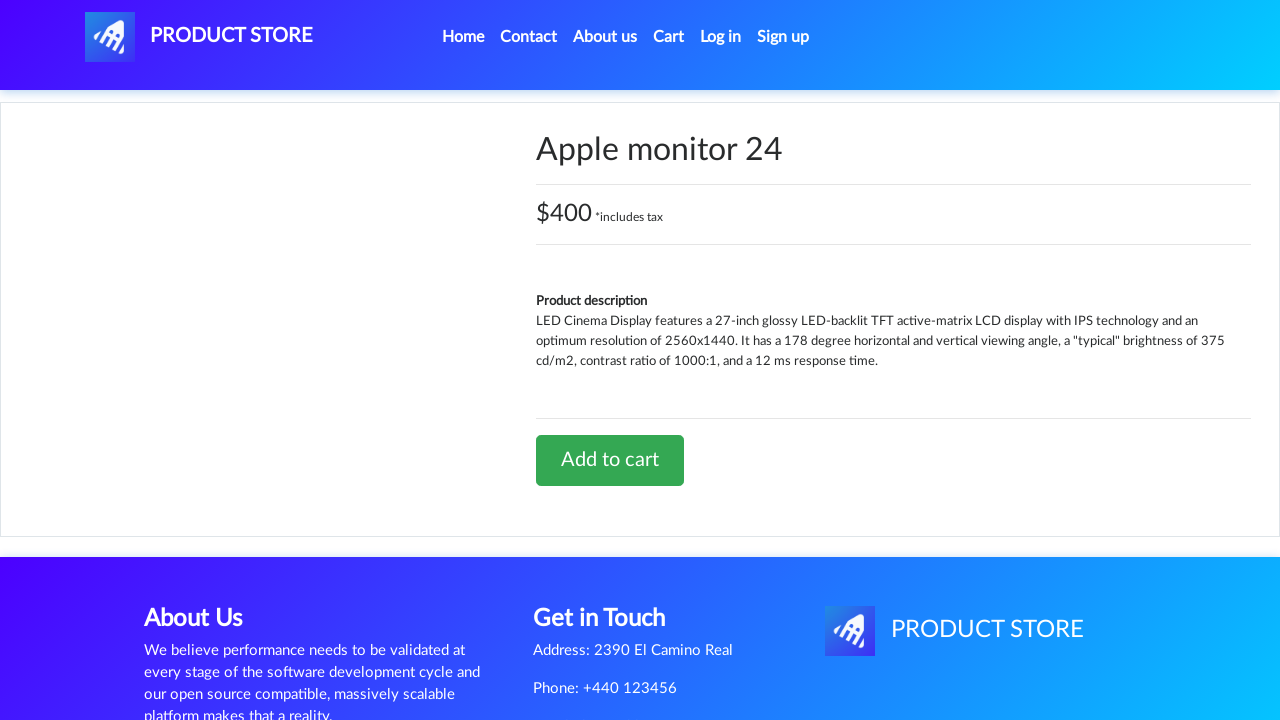

Add to cart button is visible
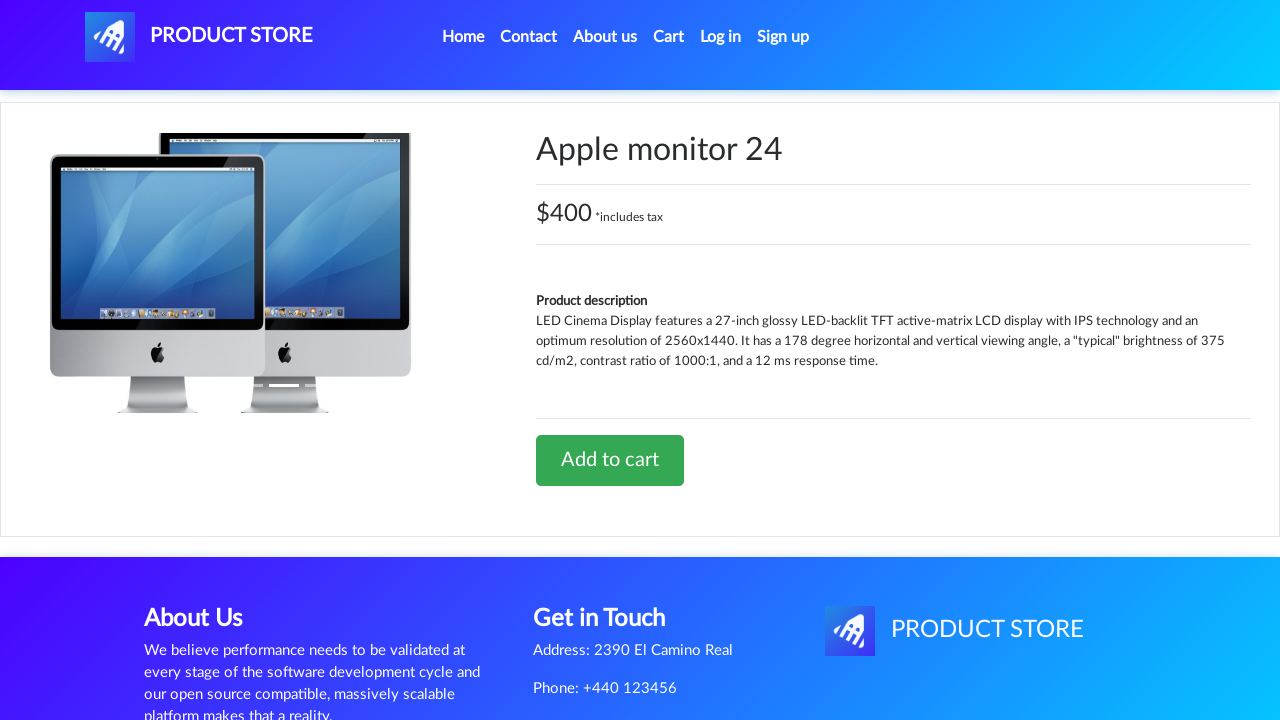

Clicked Add to cart button at (610, 460) on text=Add to cart
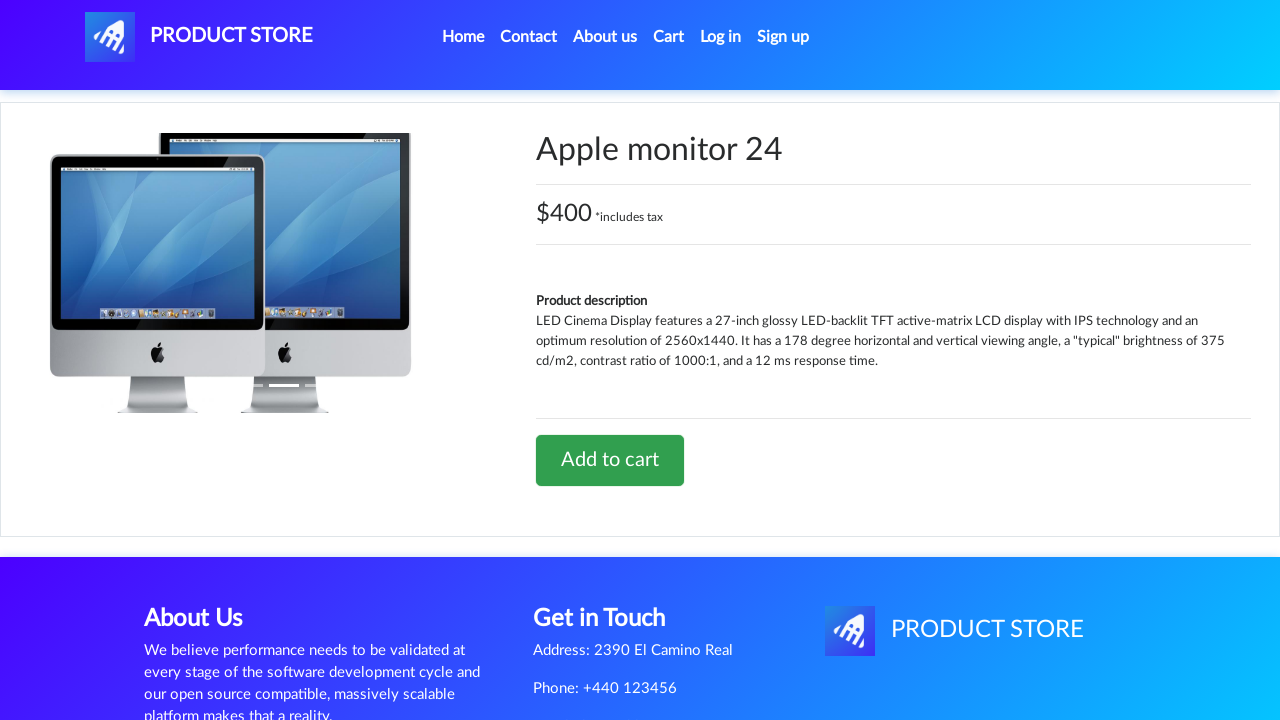

Clicked on Cart navigation link at (669, 37) on a.nav-link:has-text('Cart')
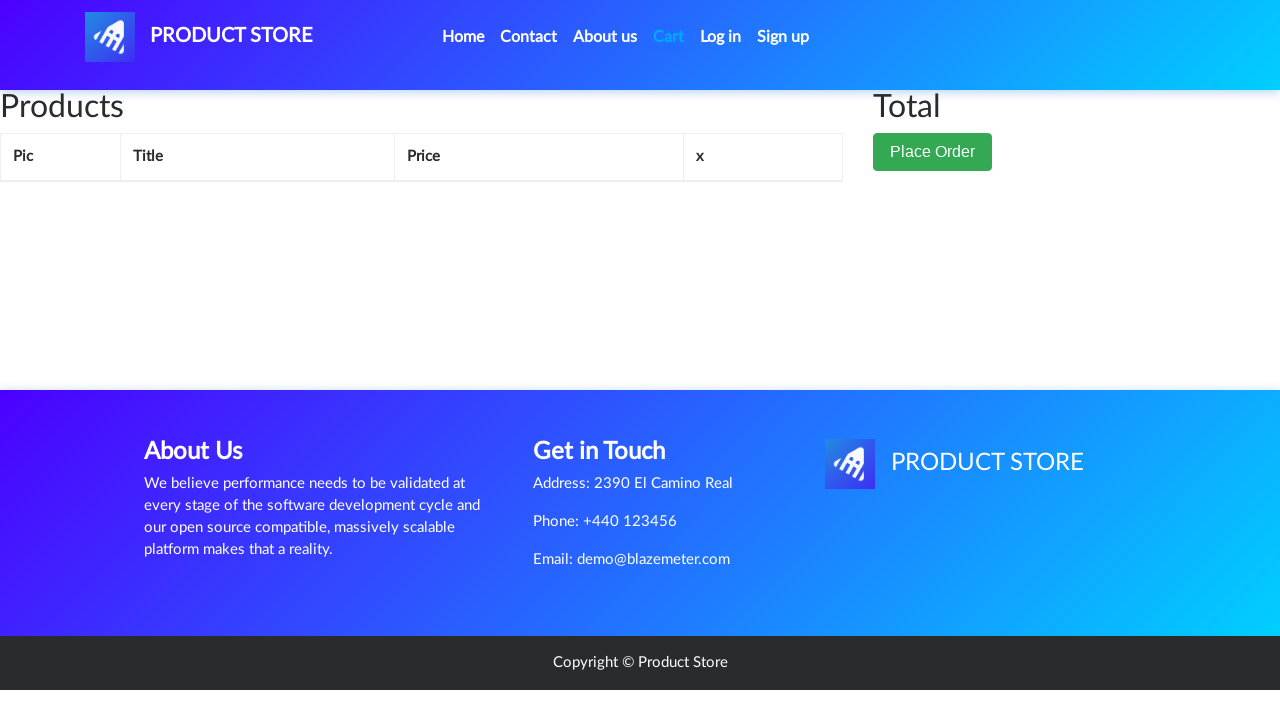

Verified Apple monitor 24 is present in cart
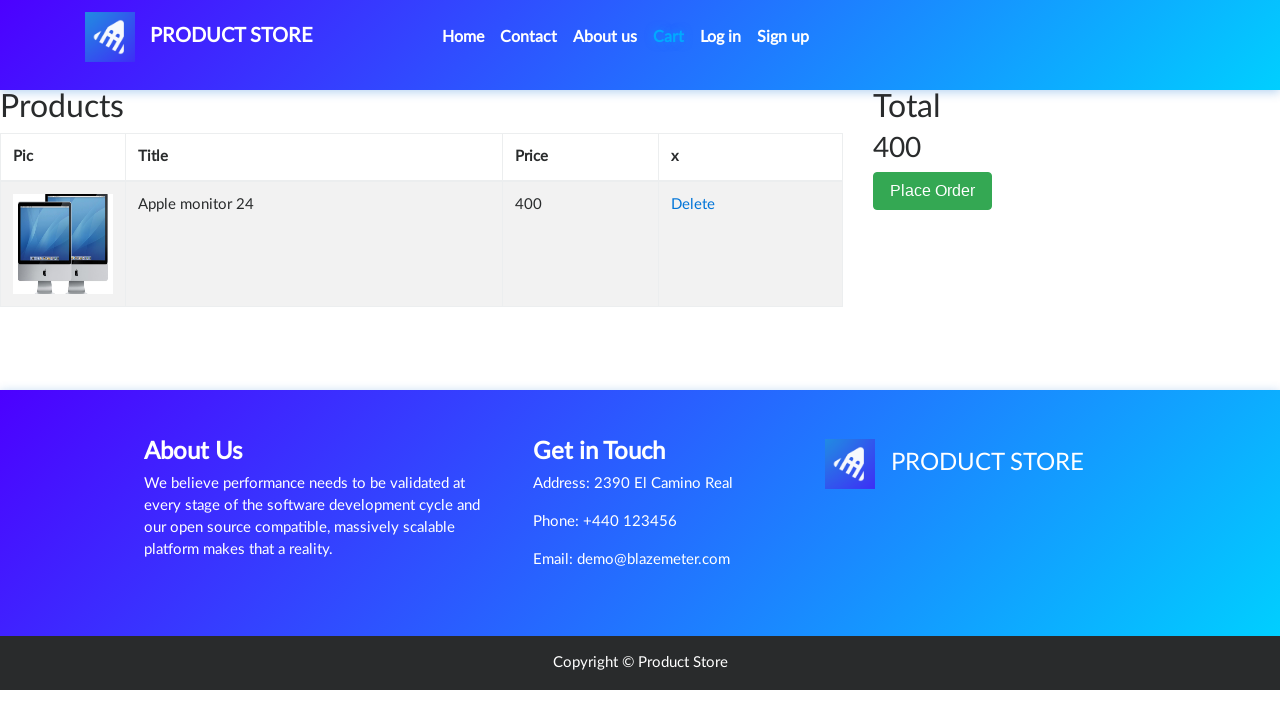

Clicked Delete button to remove item from cart at (693, 205) on text=Delete
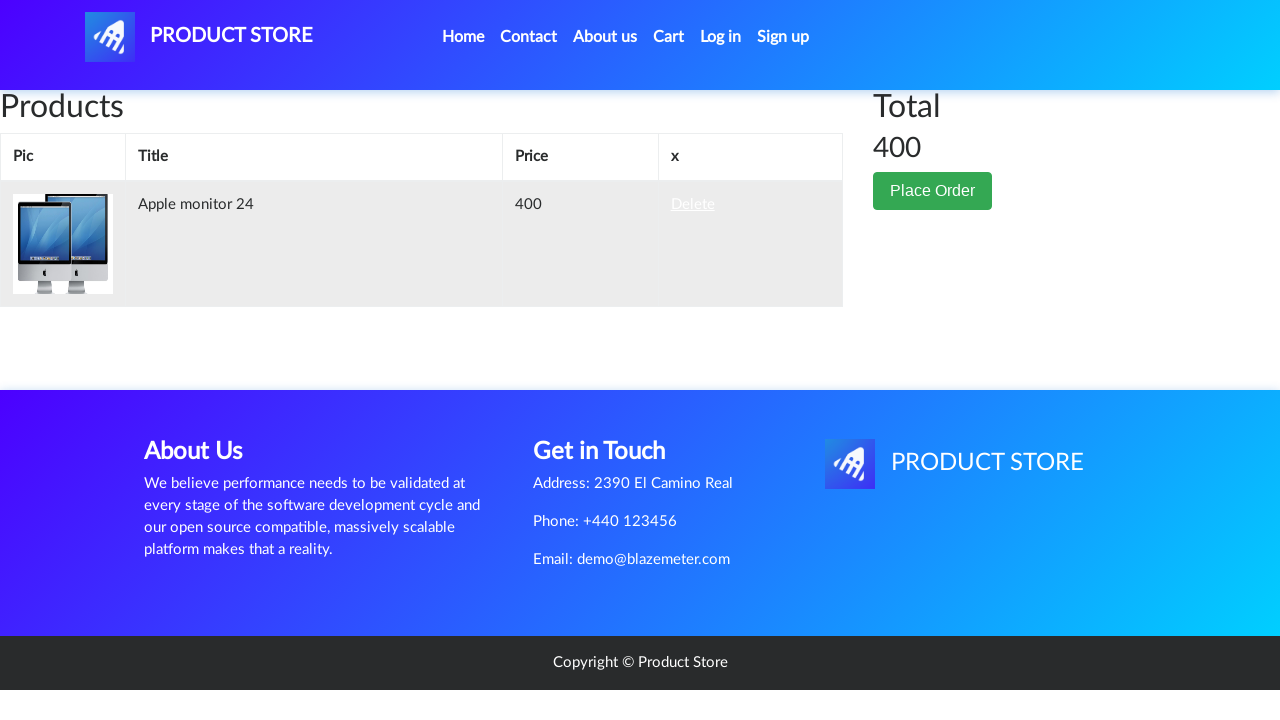

Waited for item to be removed from cart
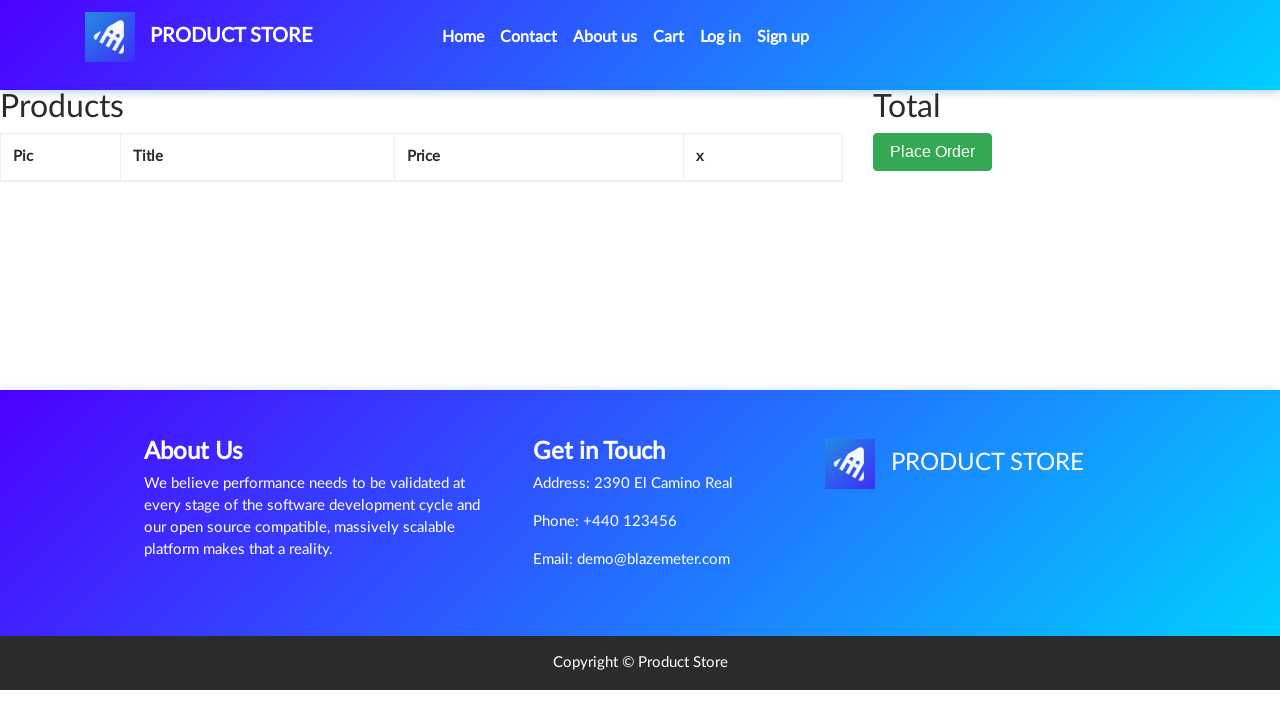

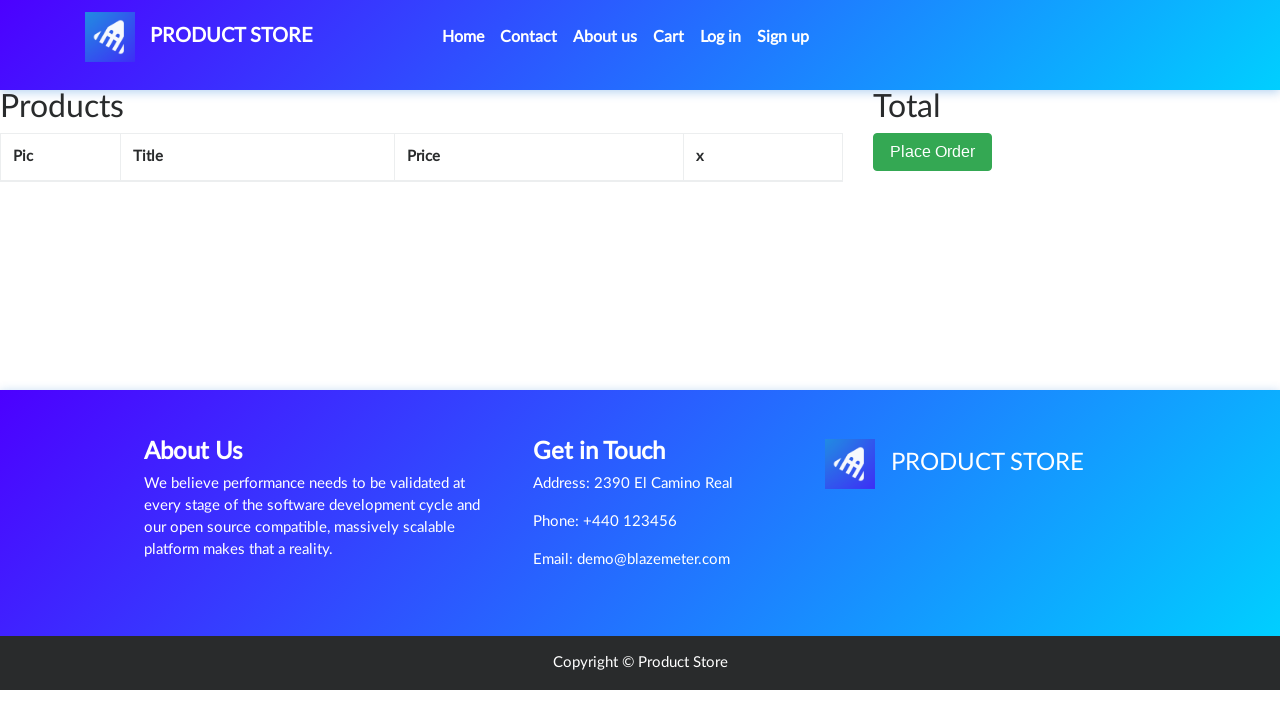